Tests selecting multiple random items using Ctrl+click modifier key

Starting URL: https://automationfc.github.io/jquery-selectable

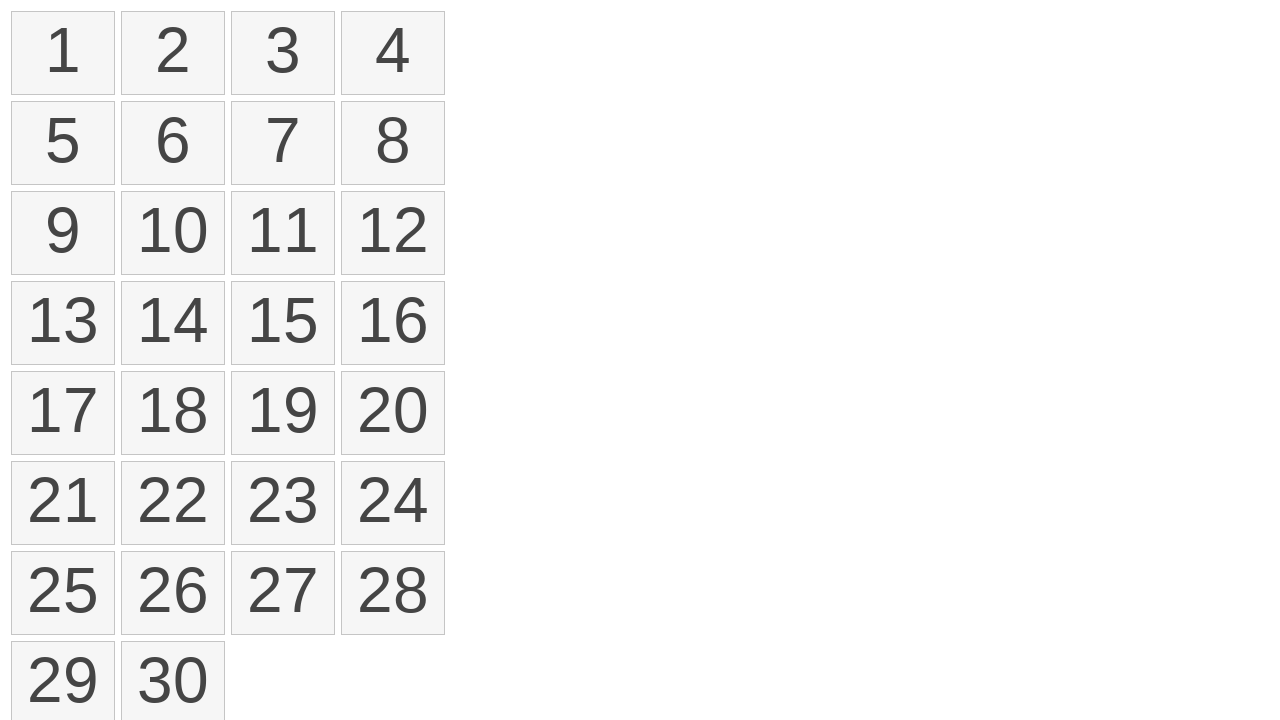

Waited for selectable items to load
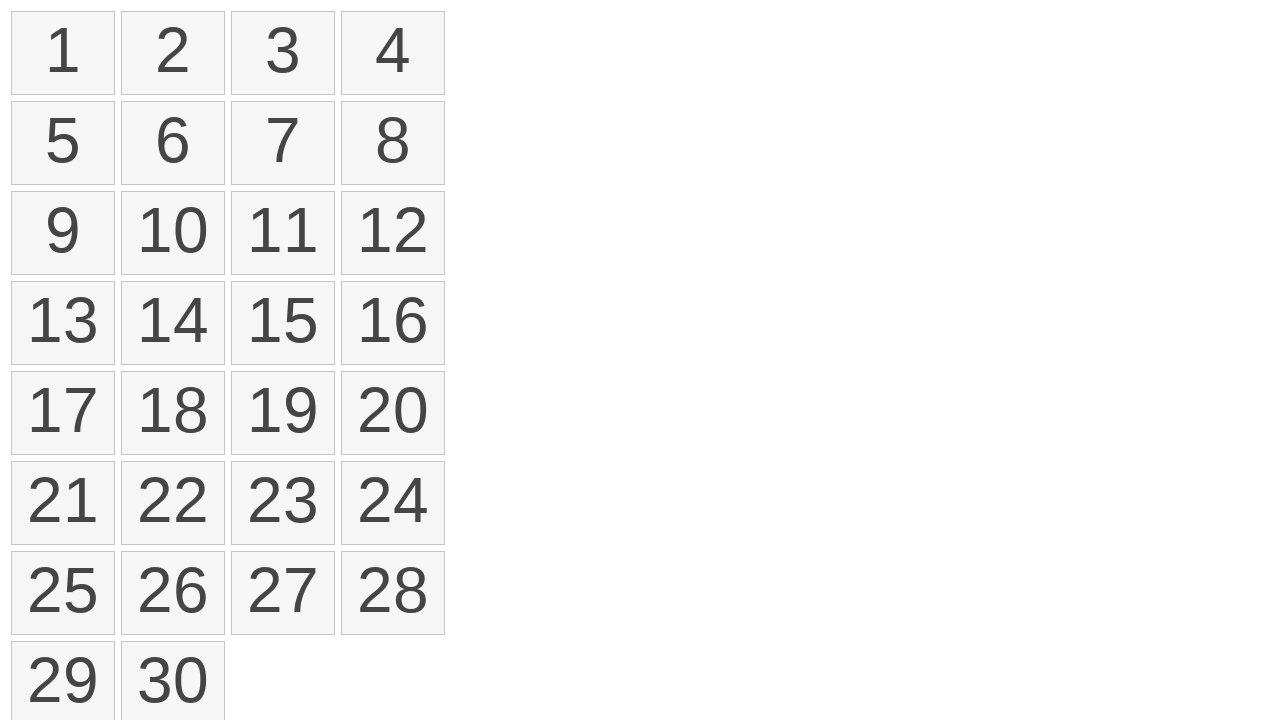

Located all selectable list items
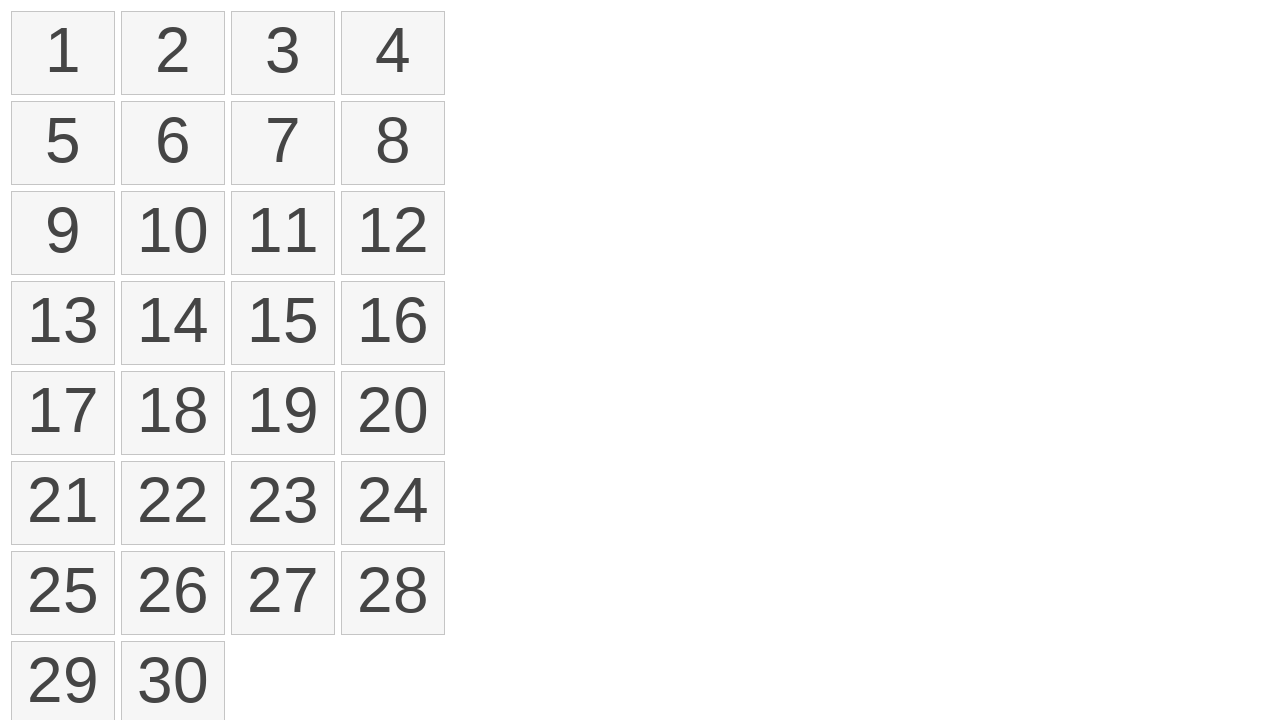

Ctrl+clicked item 1 at (63, 53) on ol#selectable>li >> nth=0
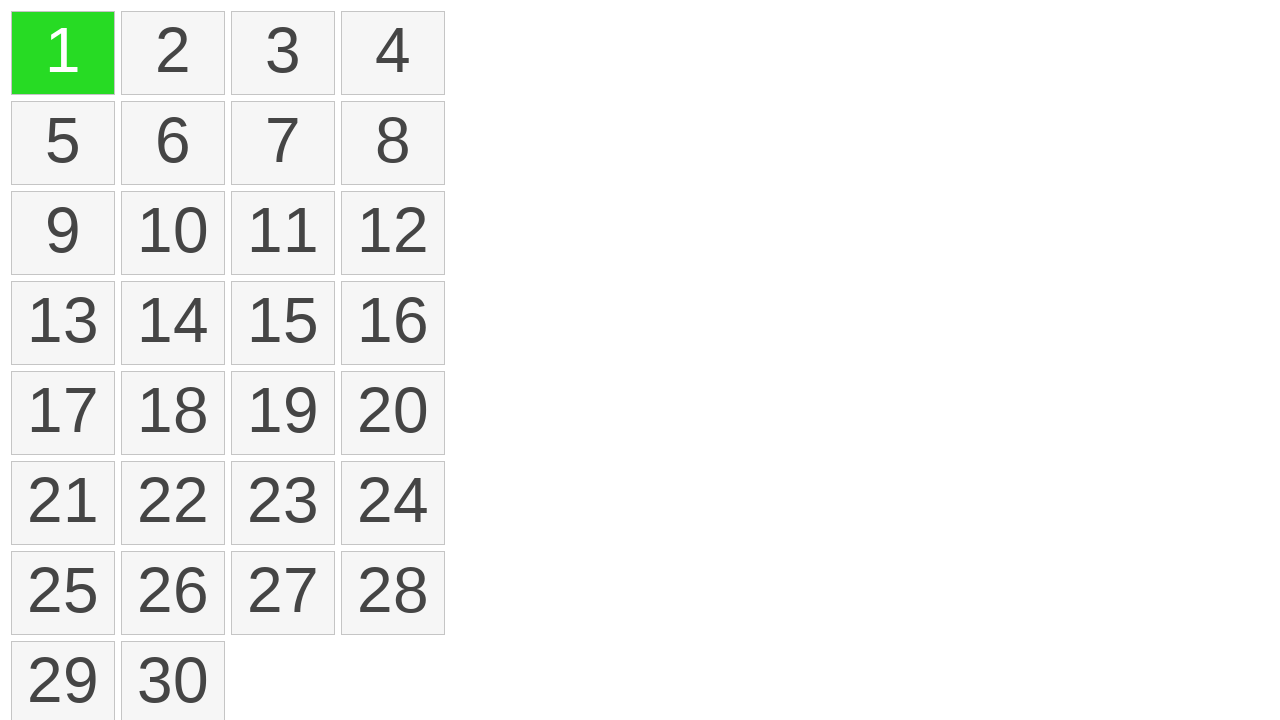

Ctrl+clicked item 3 at (283, 53) on ol#selectable>li >> nth=2
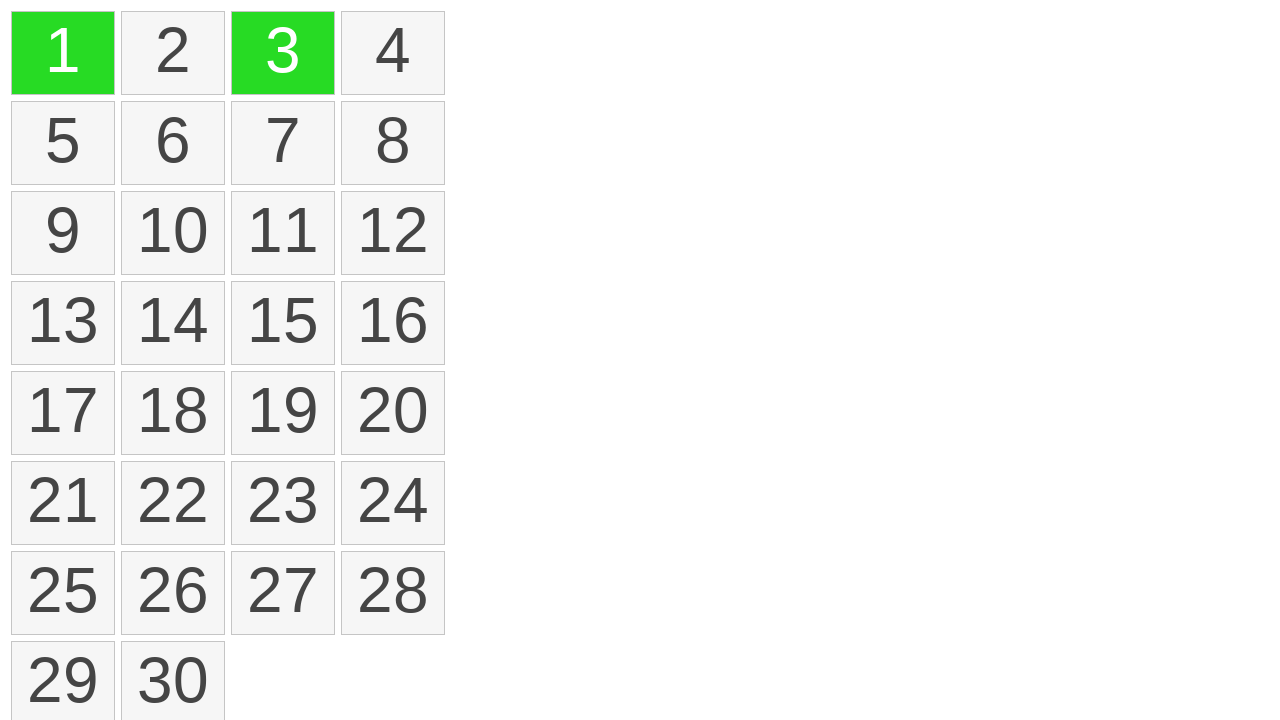

Ctrl+clicked item 4 at (393, 53) on ol#selectable>li >> nth=3
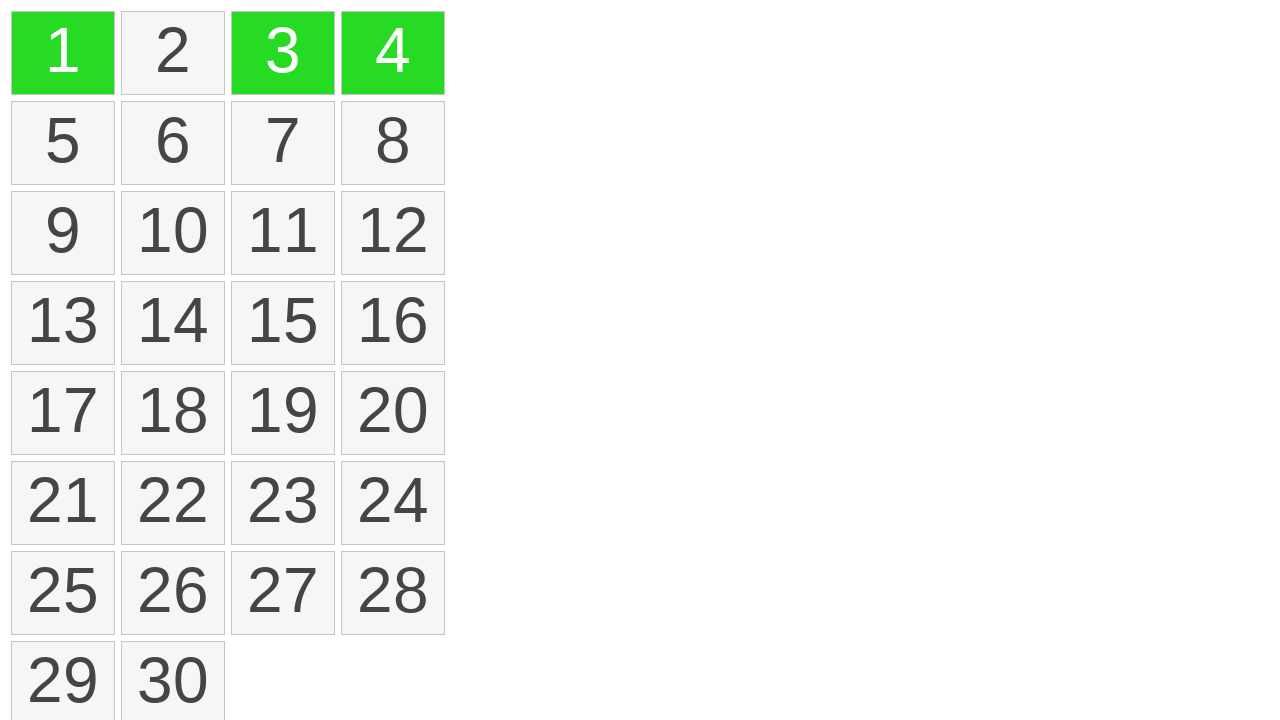

Ctrl+clicked item 6 at (173, 143) on ol#selectable>li >> nth=5
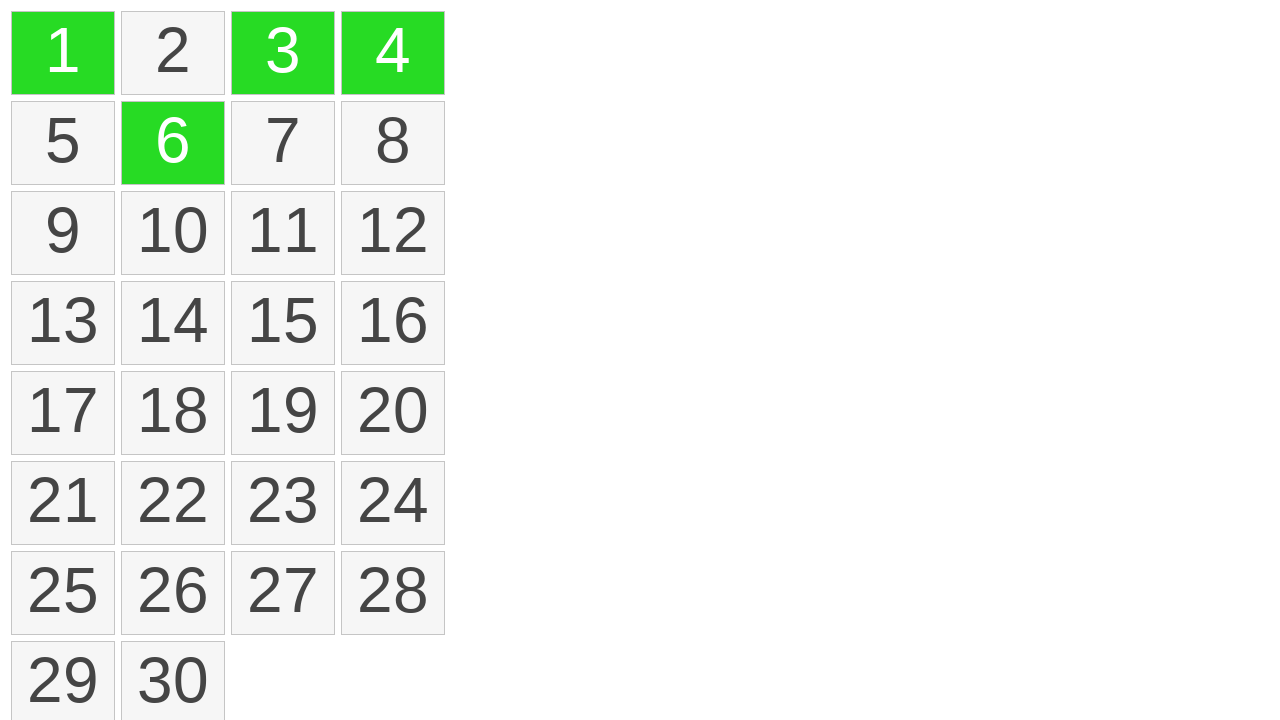

Ctrl+clicked item 10 at (173, 233) on ol#selectable>li >> nth=9
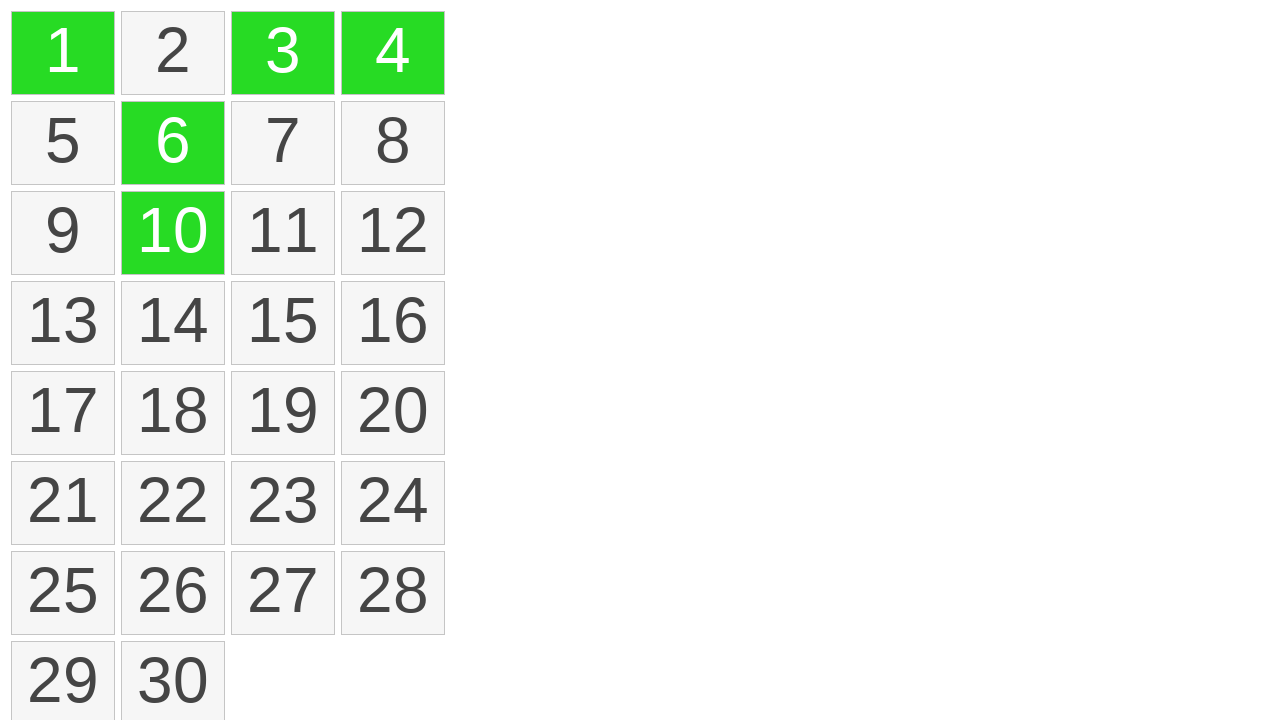

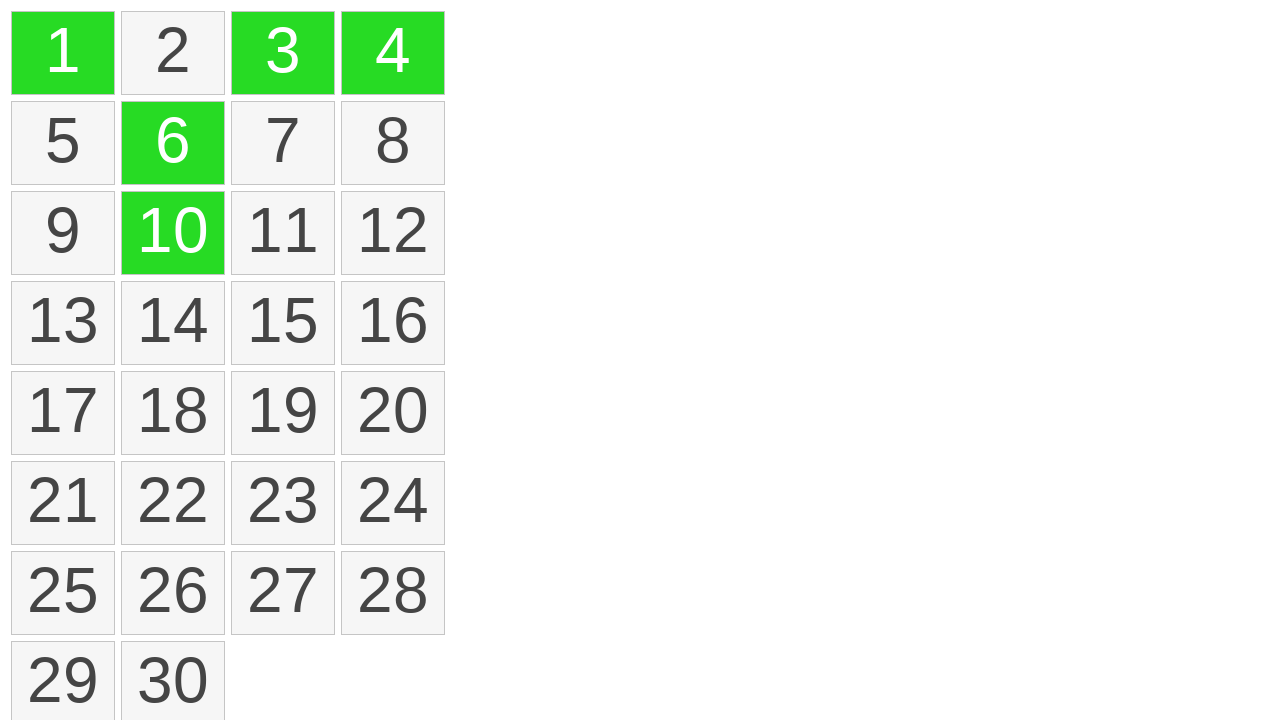